Verifies that the current URL contains "opencart"

Starting URL: https://naveenautomationlabs.com/opencart/

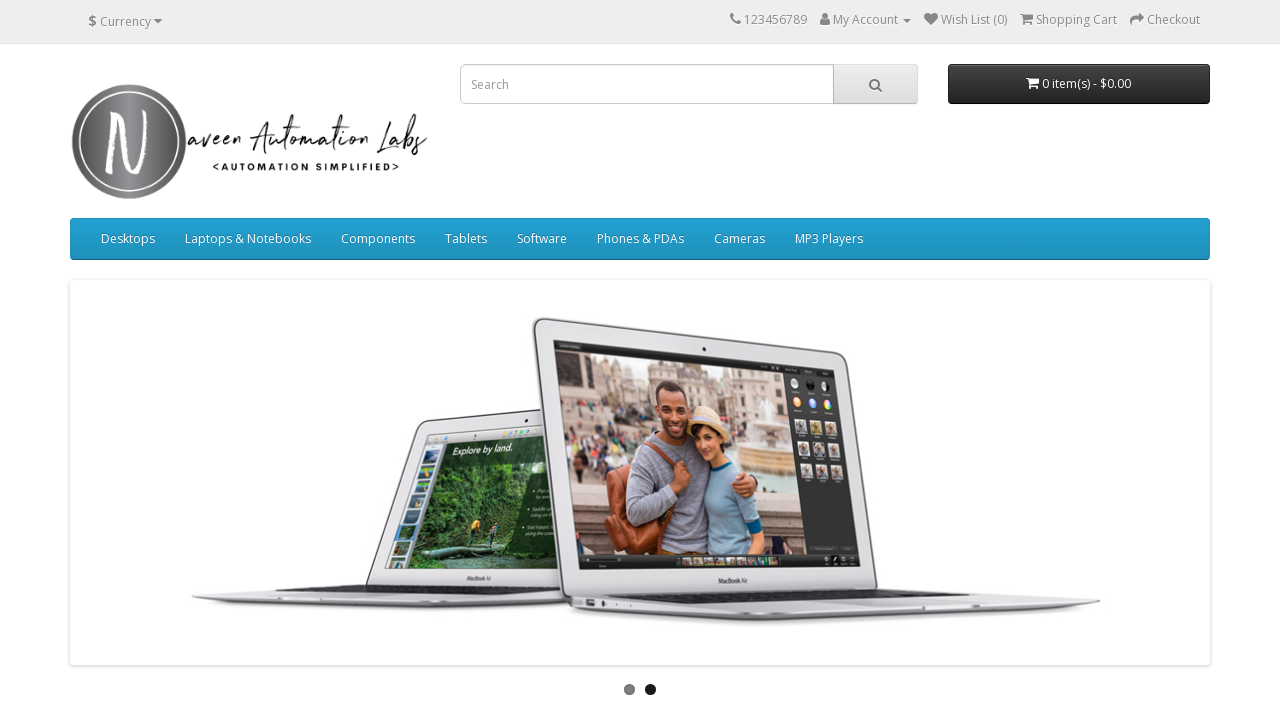

Retrieved current URL from page
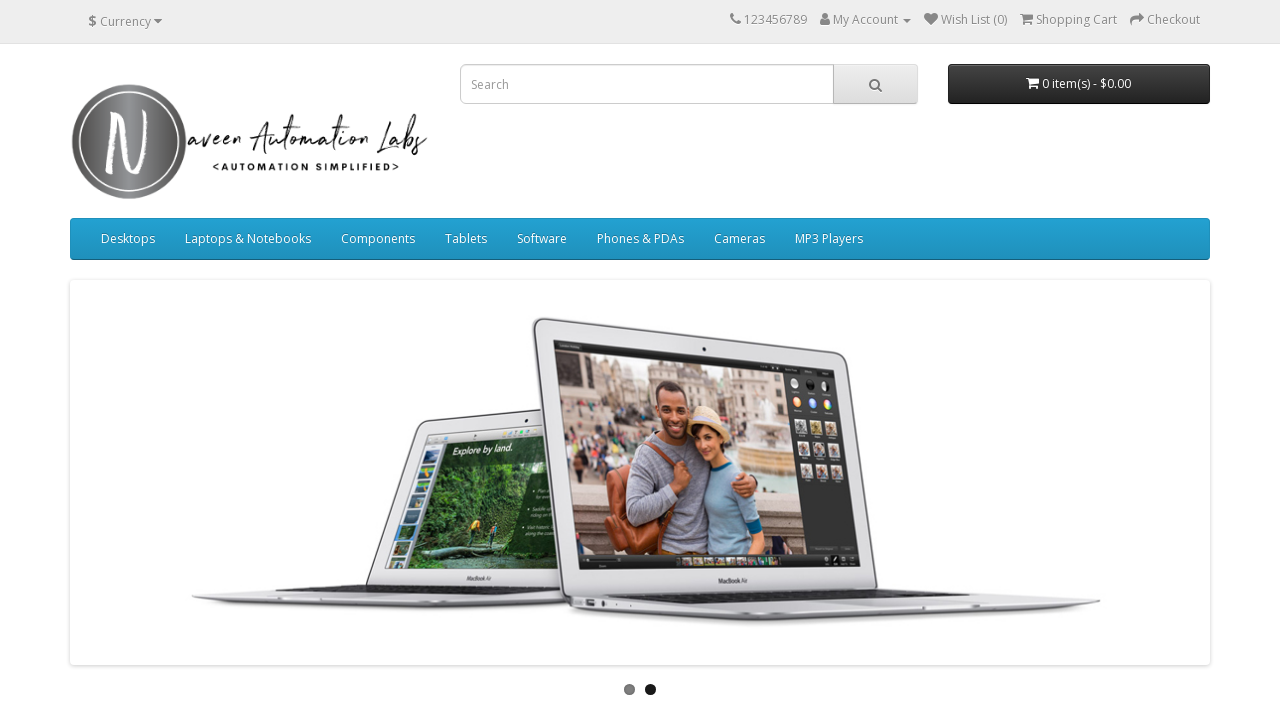

Verified that current URL contains 'opencart'
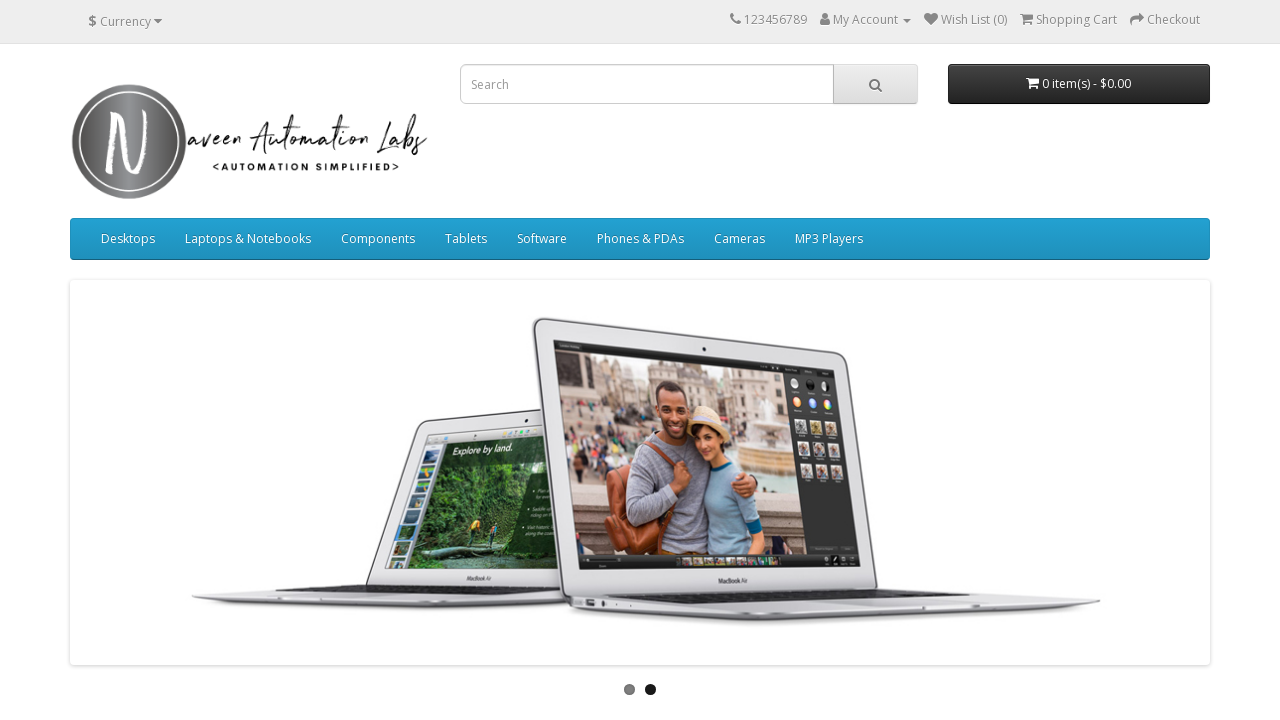

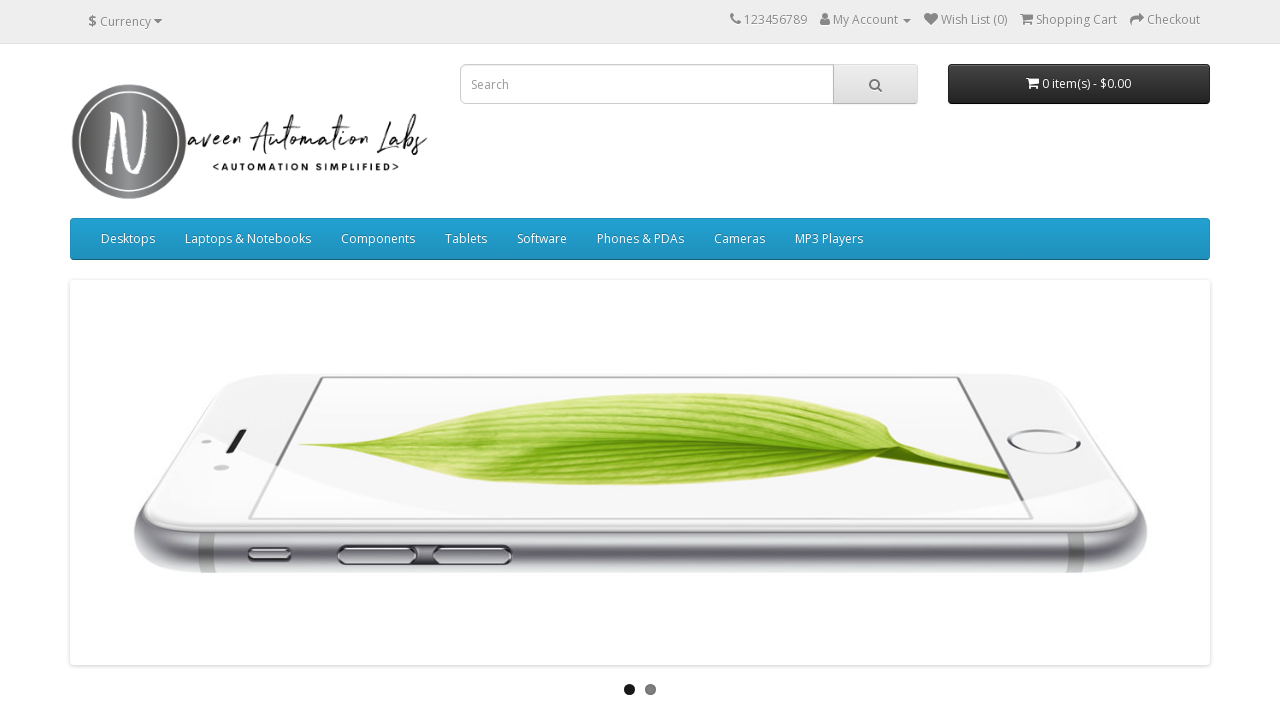